Tests a form that requires calculating the sum of two displayed numbers and selecting the result from a dropdown menu

Starting URL: https://suninjuly.github.io/selects1.html

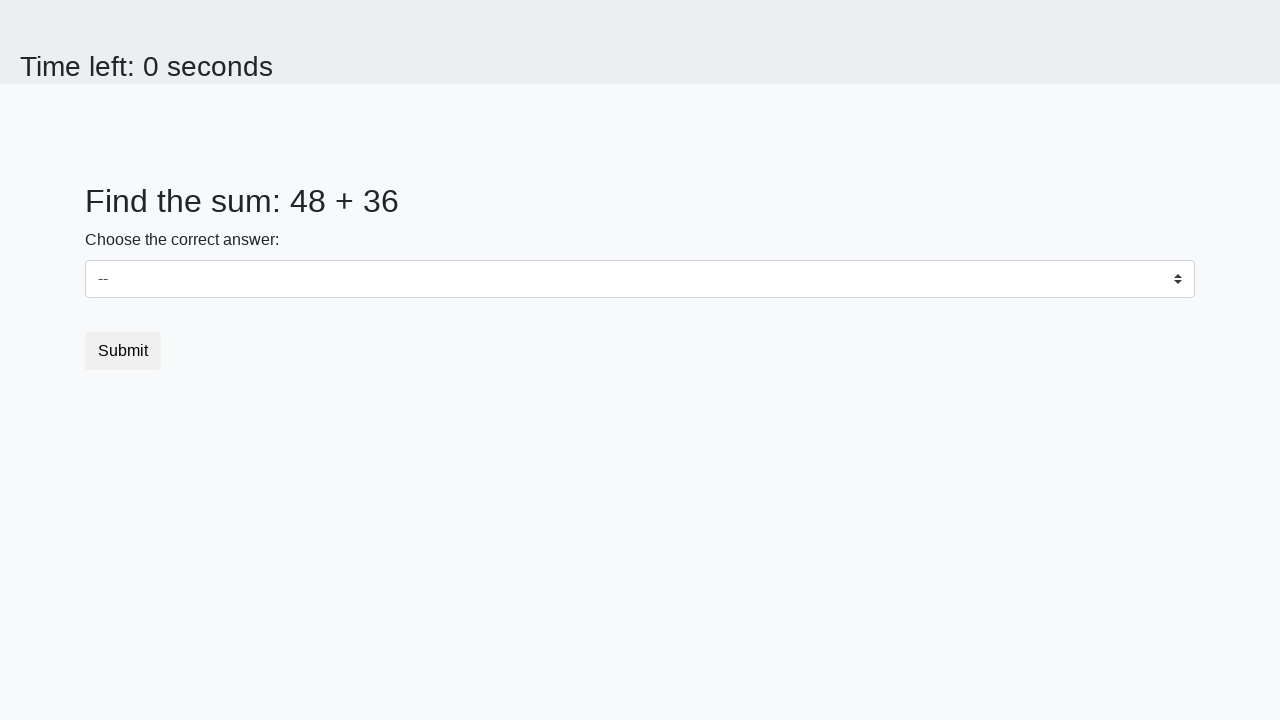

Retrieved first number from #num1 element
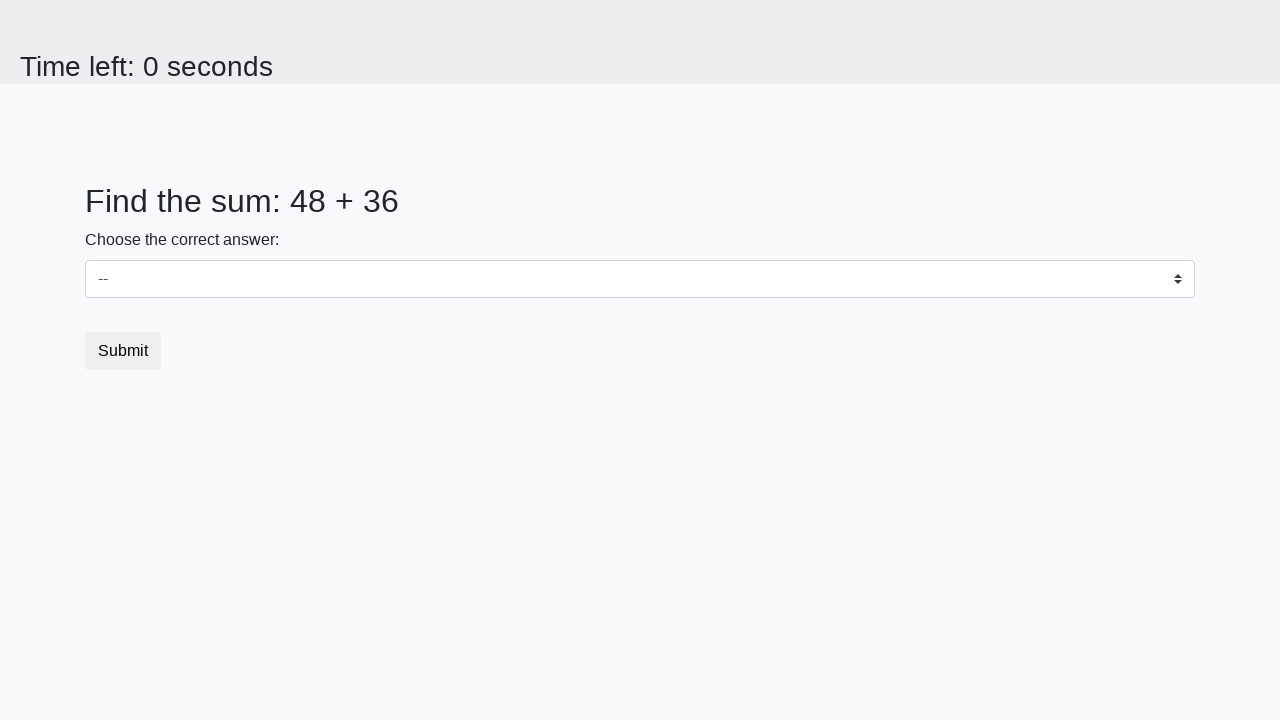

Retrieved second number from #num2 element
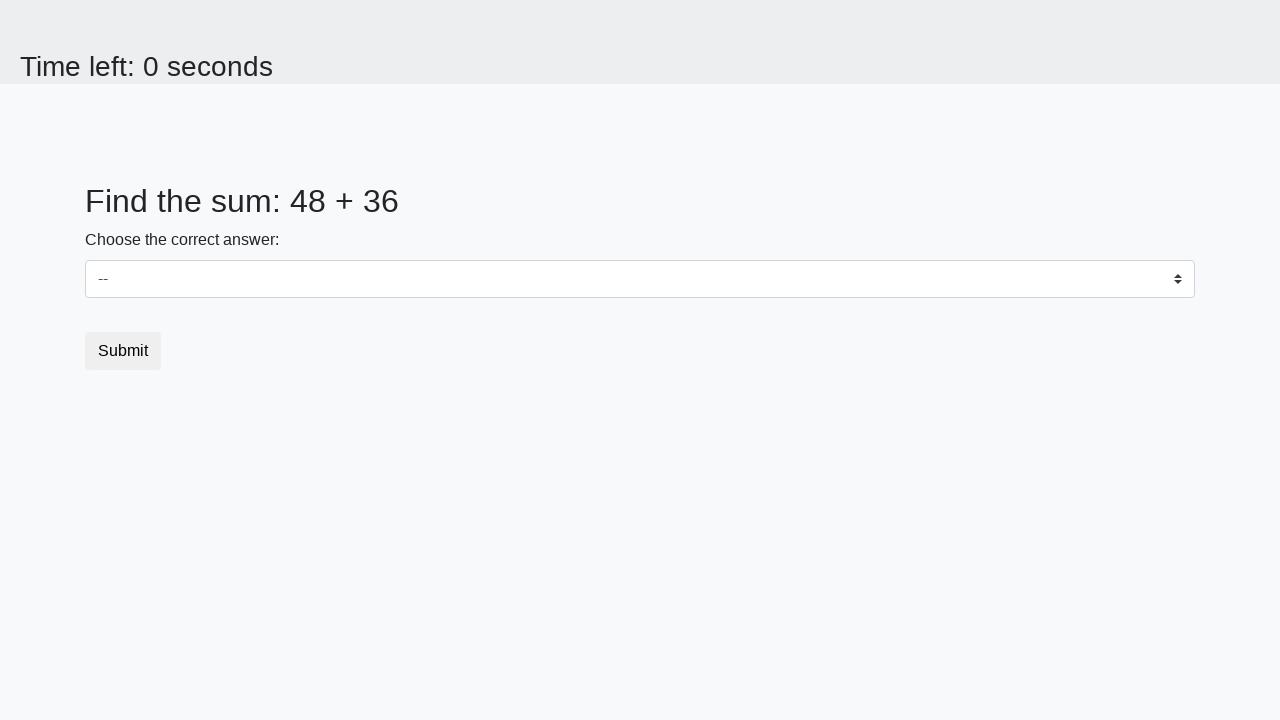

Calculated sum of 48 + 36 = 84
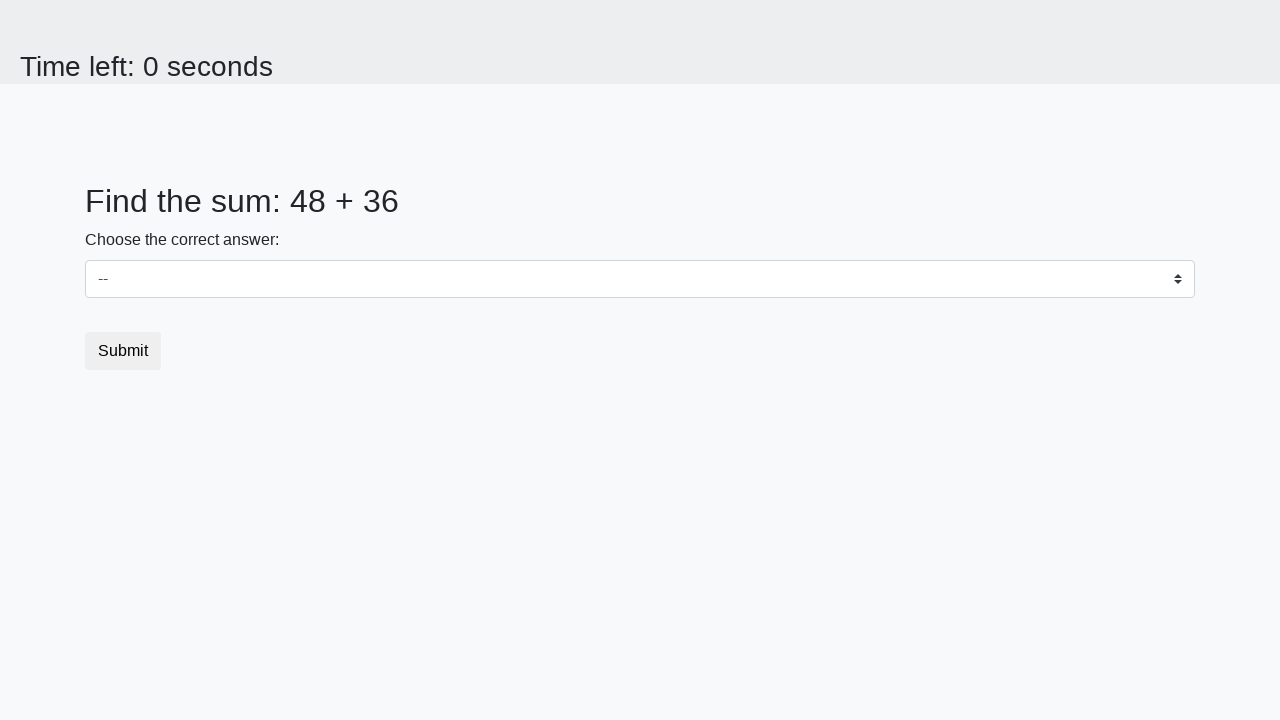

Selected 84 from dropdown menu on .custom-select
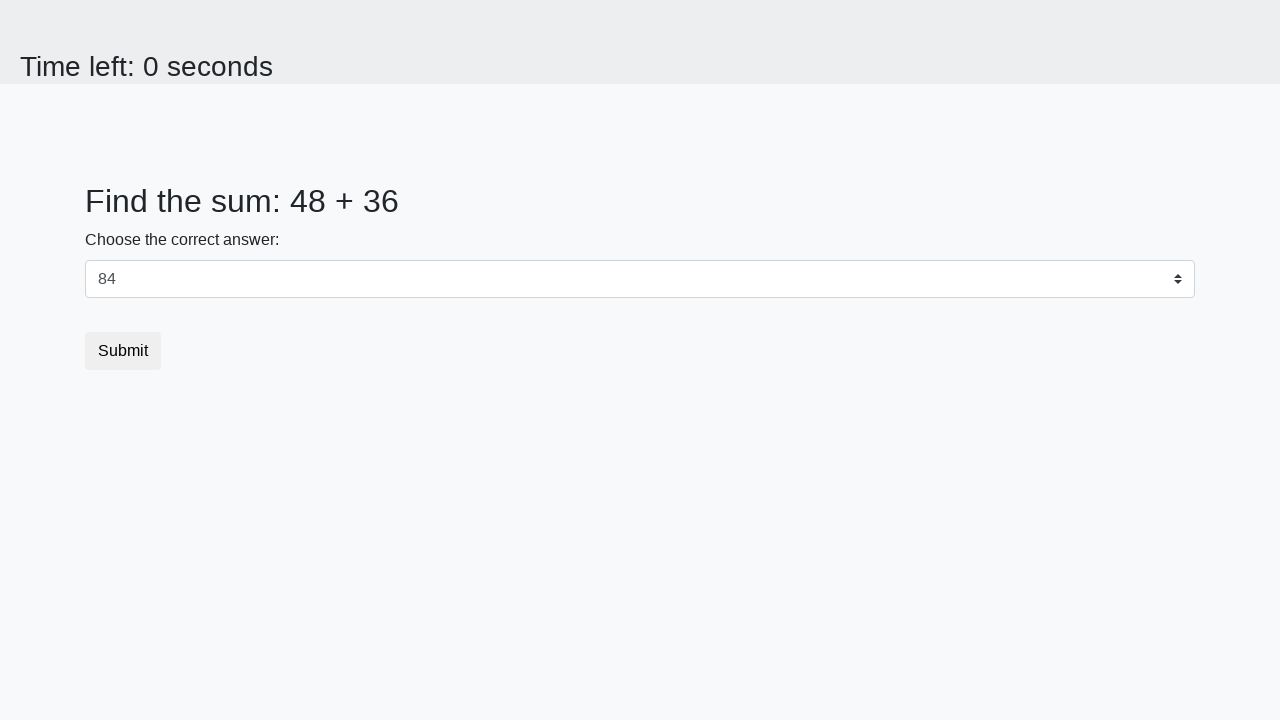

Clicked submit button at (123, 351) on .btn
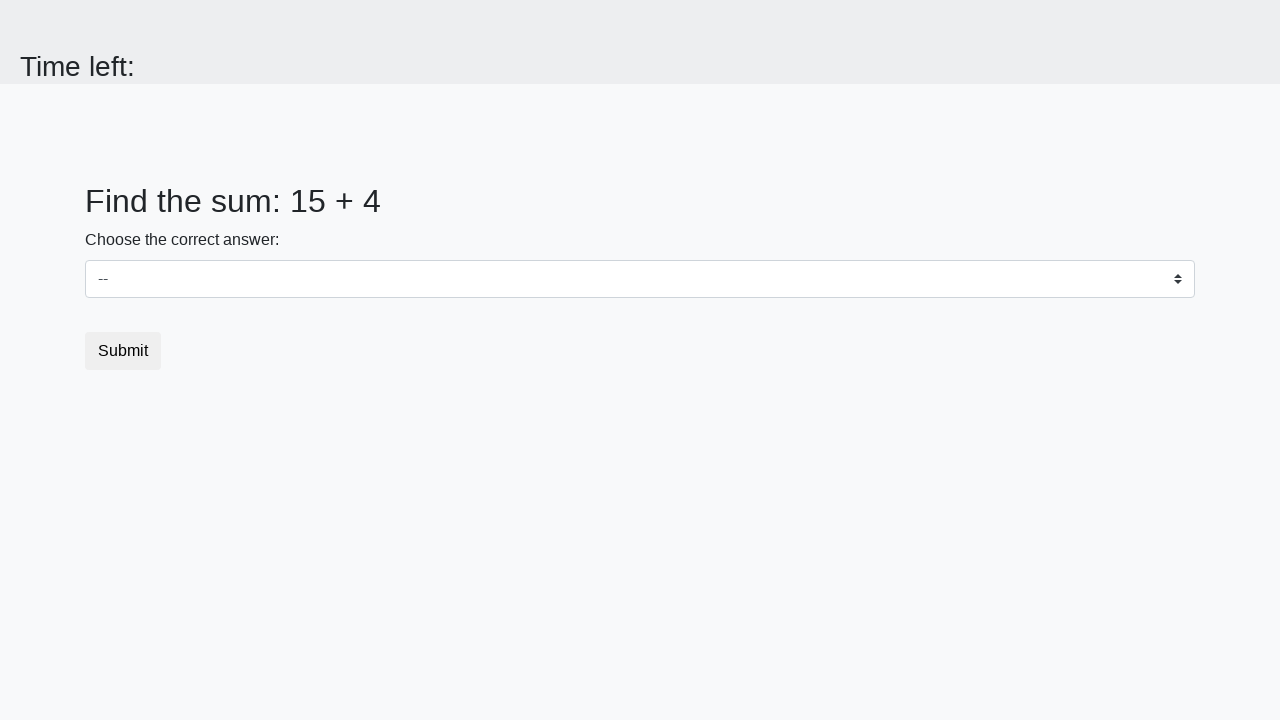

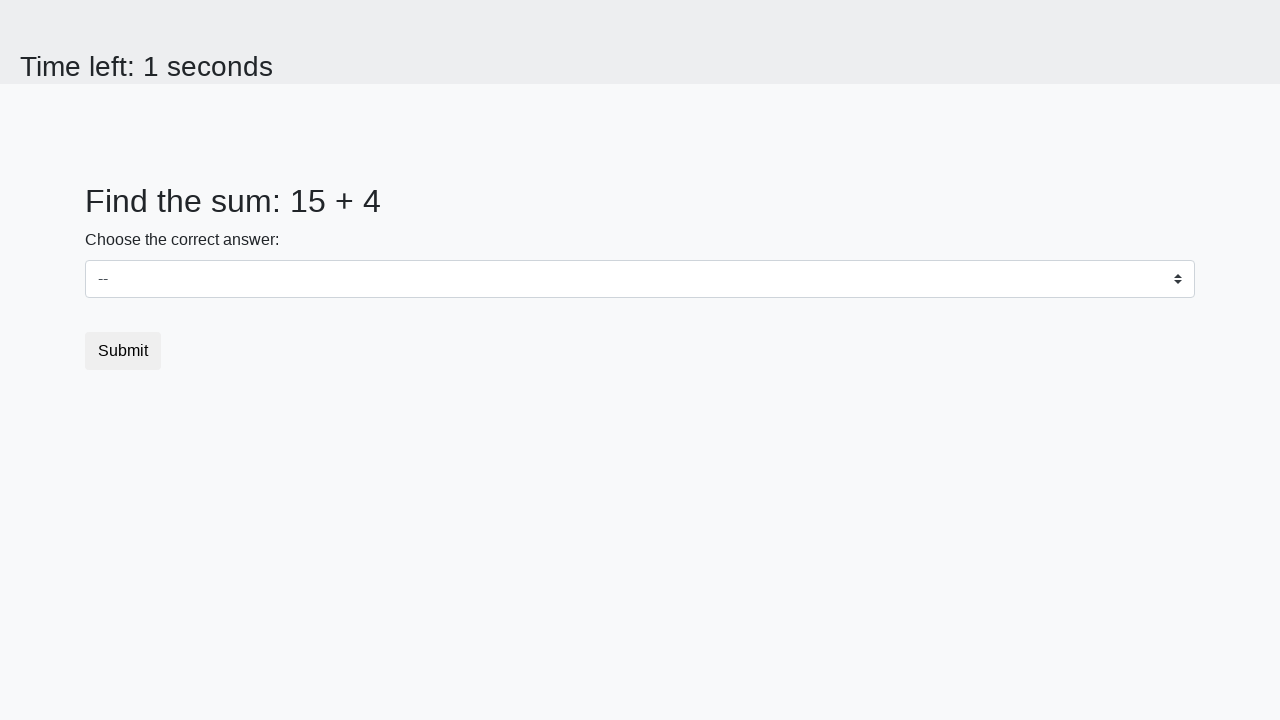